Tests product filtering functionality on an e-commerce site by navigating to a product category, setting price range filters, selecting a manufacturer filter, and applying a category filter.

Starting URL: https://ecommerce-playground.lambdatest.io/

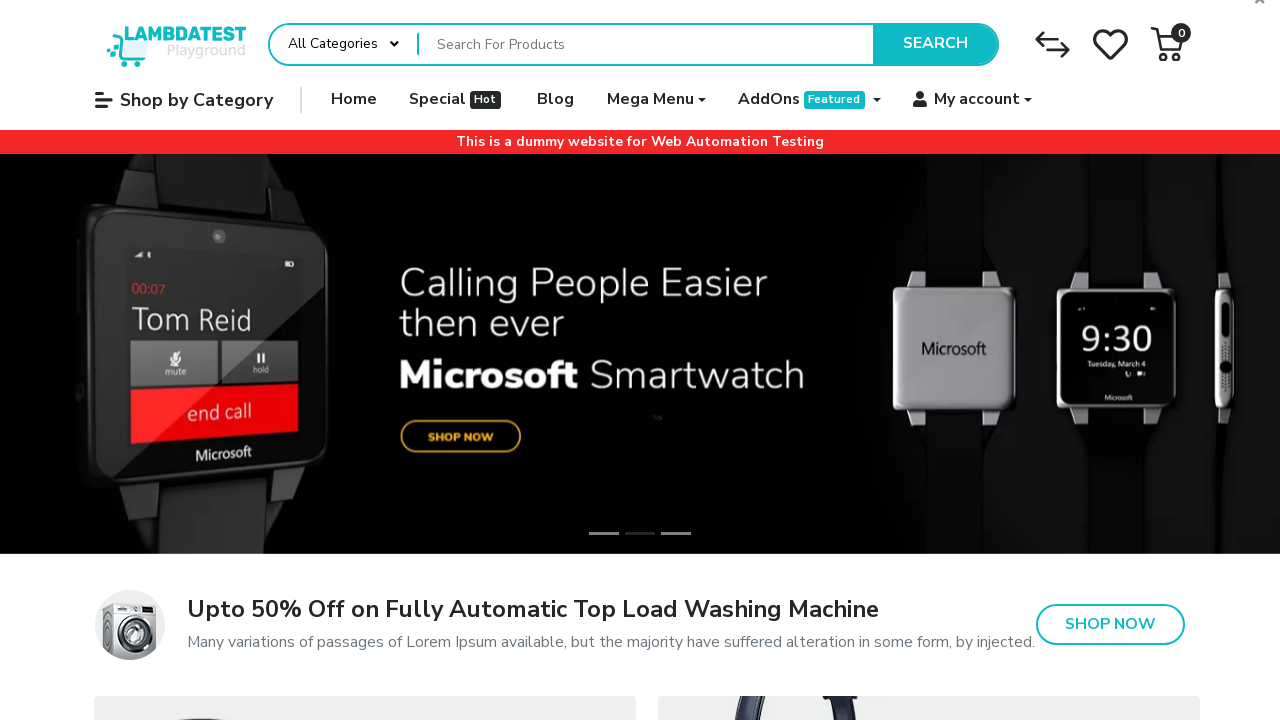

Waited for 'Shop by Category' navigation element to load
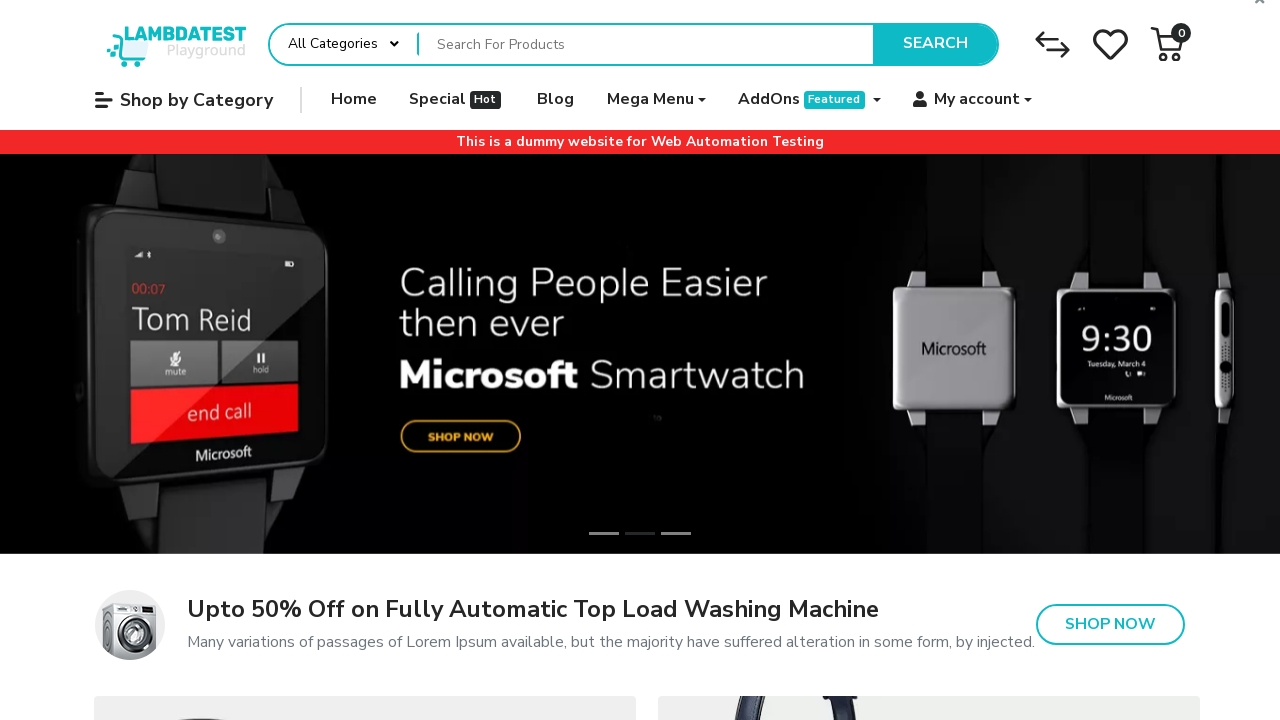

Clicked on 'Shop by Category' navigation at (198, 100) on .shop-by-category
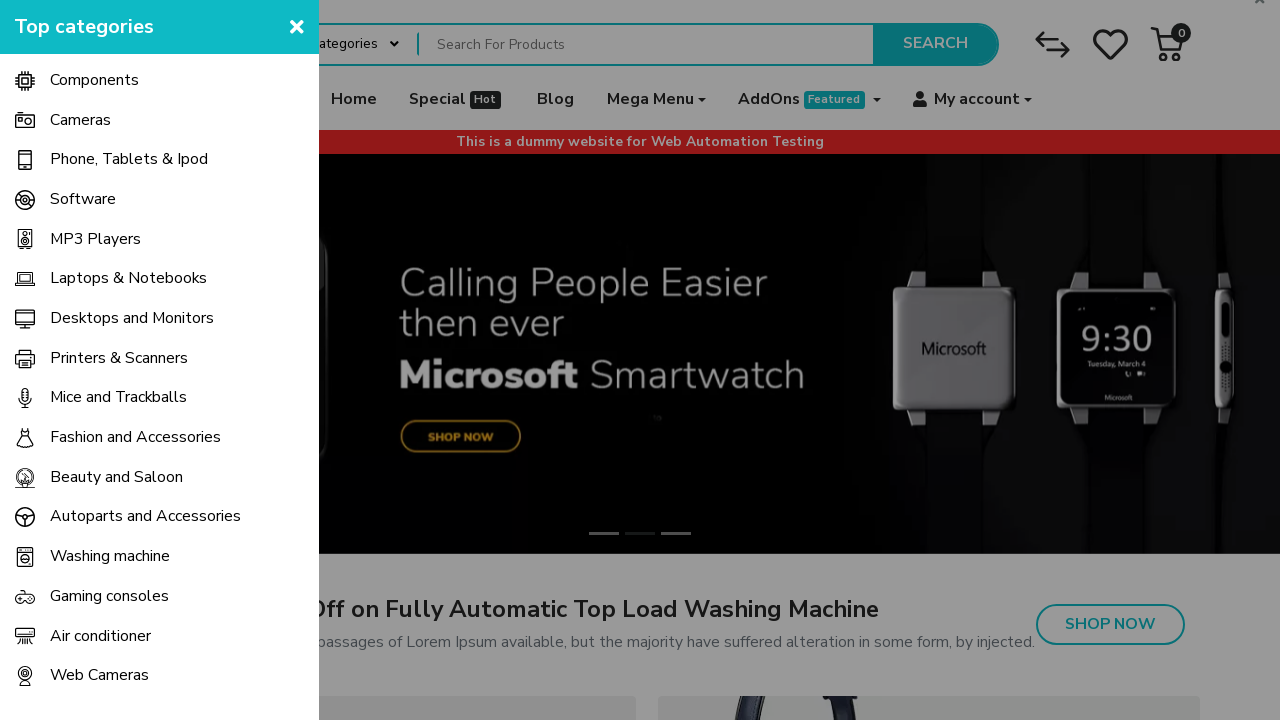

Clicked on 'Phone, Tablets & iPod' navigation item at (160, 160) on .mz-pure-drawer:first-of-type .navbar-nav>li:nth-of-type(3)
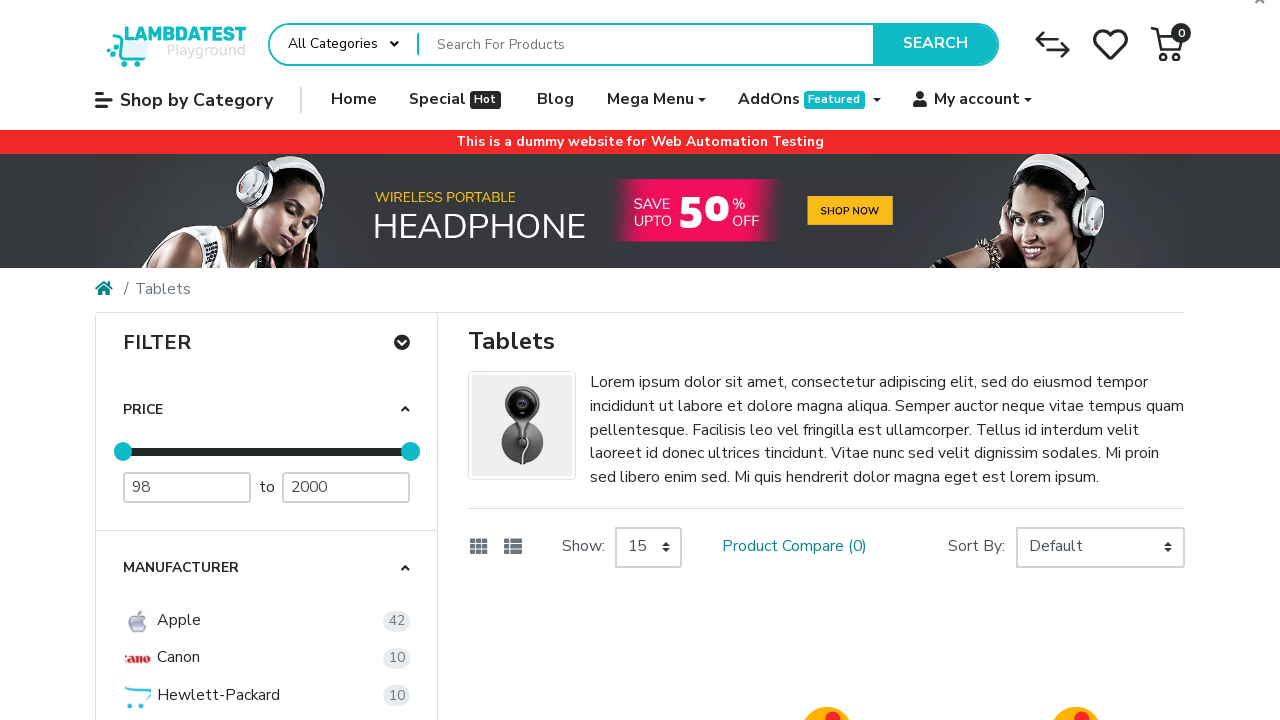

Waited for price filter inputs to load
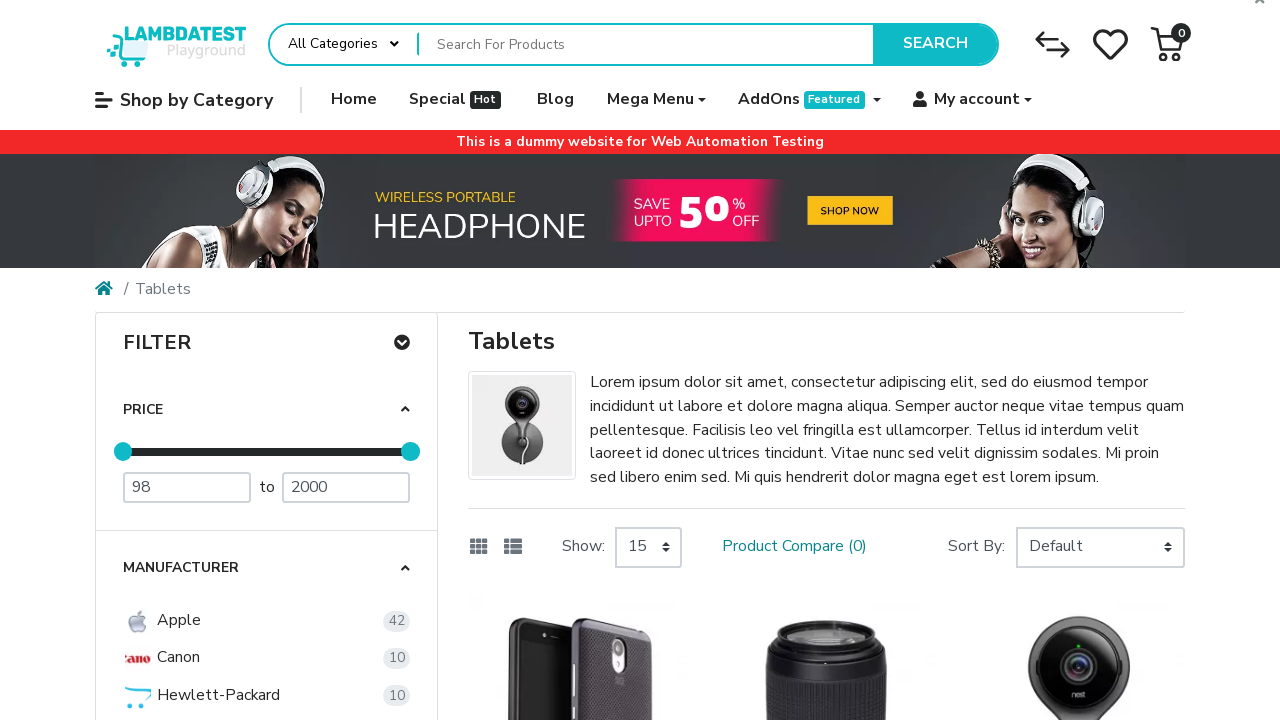

Cleared minimum price filter input on #container input[name='mz_fp[min]']
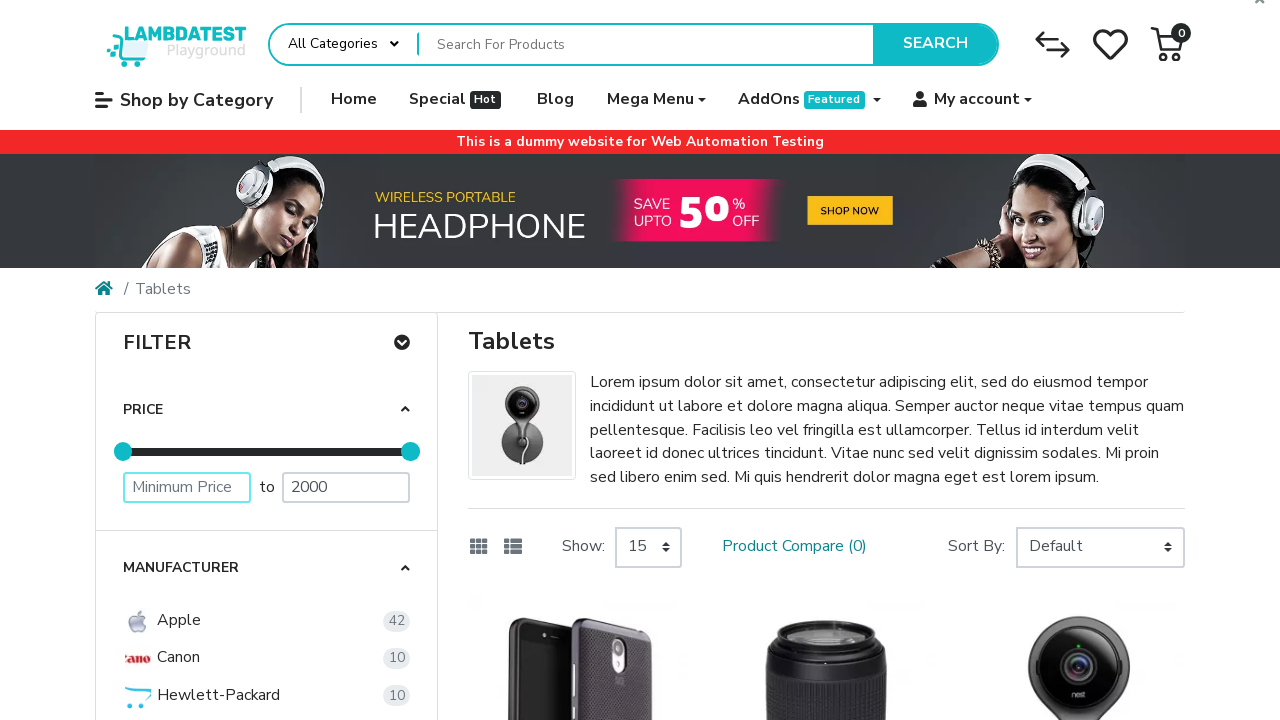

Set minimum price filter to 0 on #container input[name='mz_fp[min]']
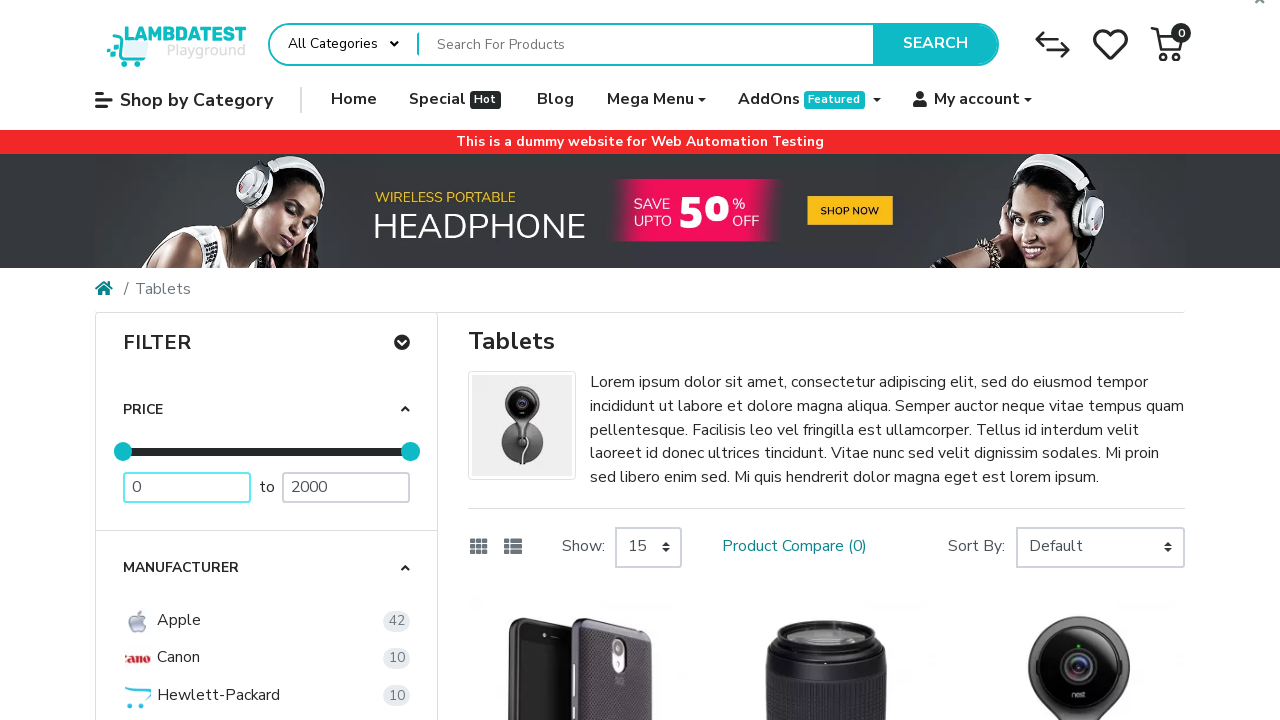

Waited for maximum price filter input to load
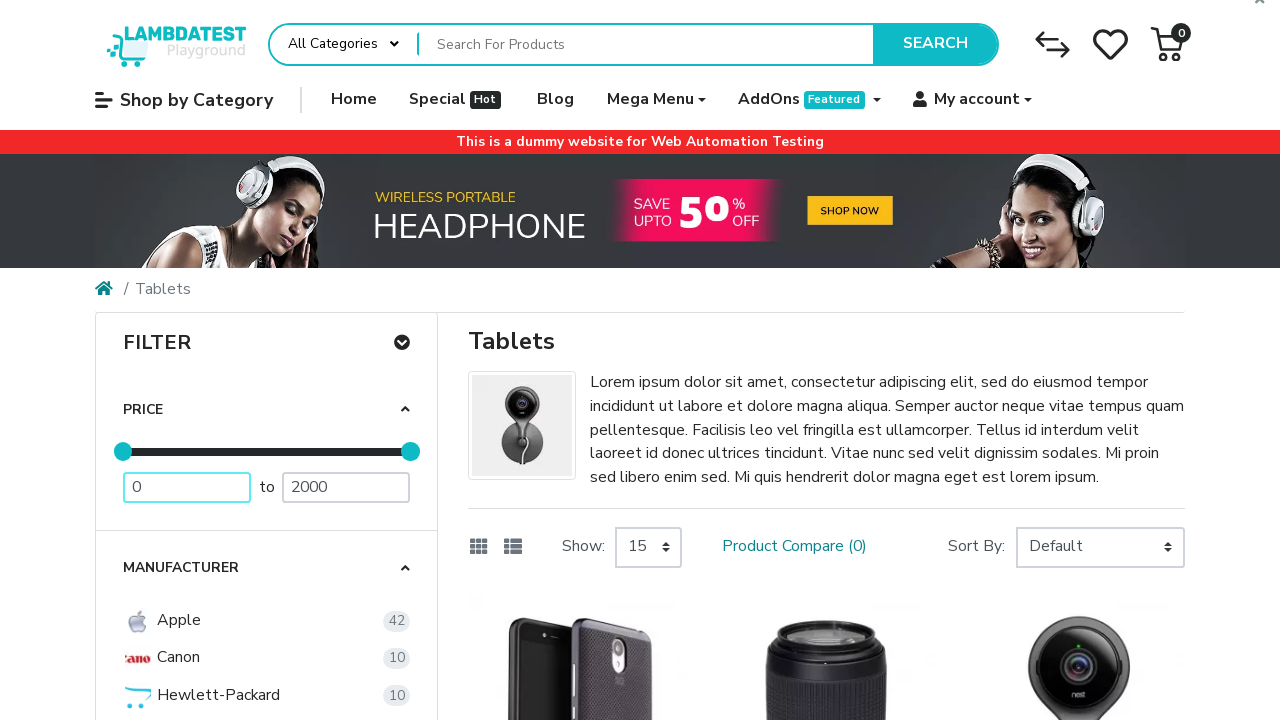

Cleared maximum price filter input on #container input[name='mz_fp[max]']
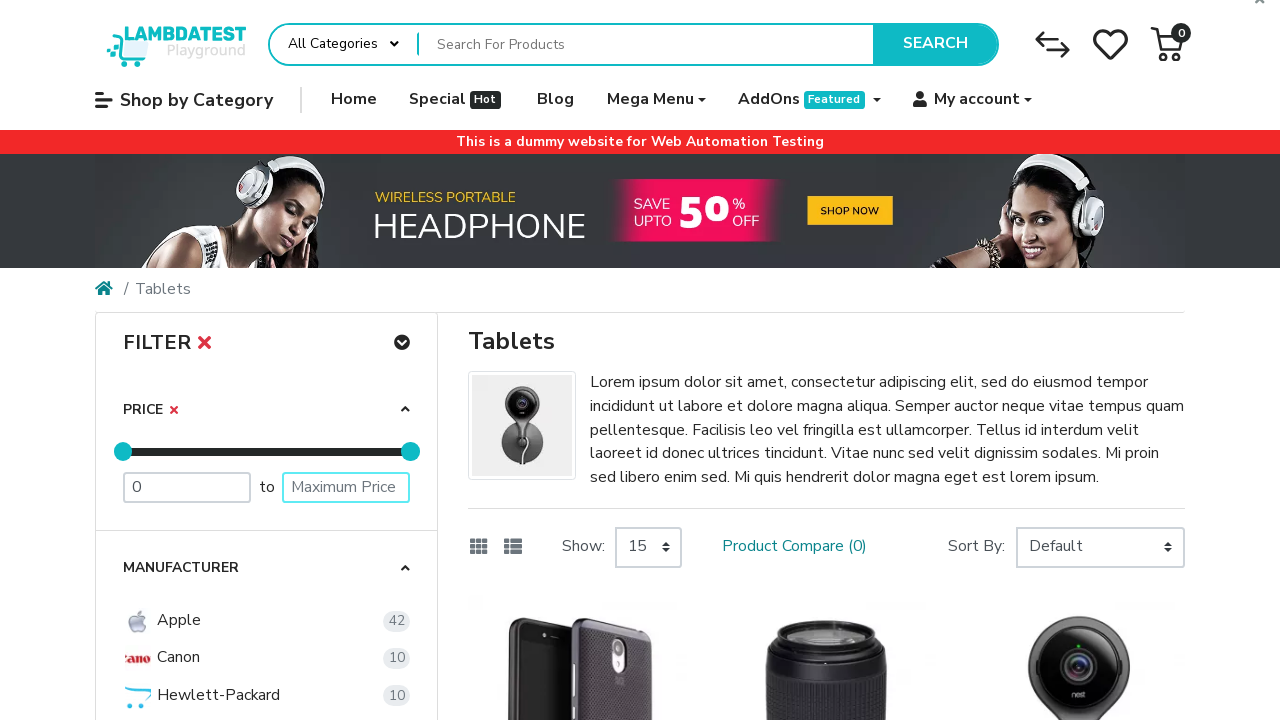

Set maximum price filter to 200 on #container input[name='mz_fp[max]']
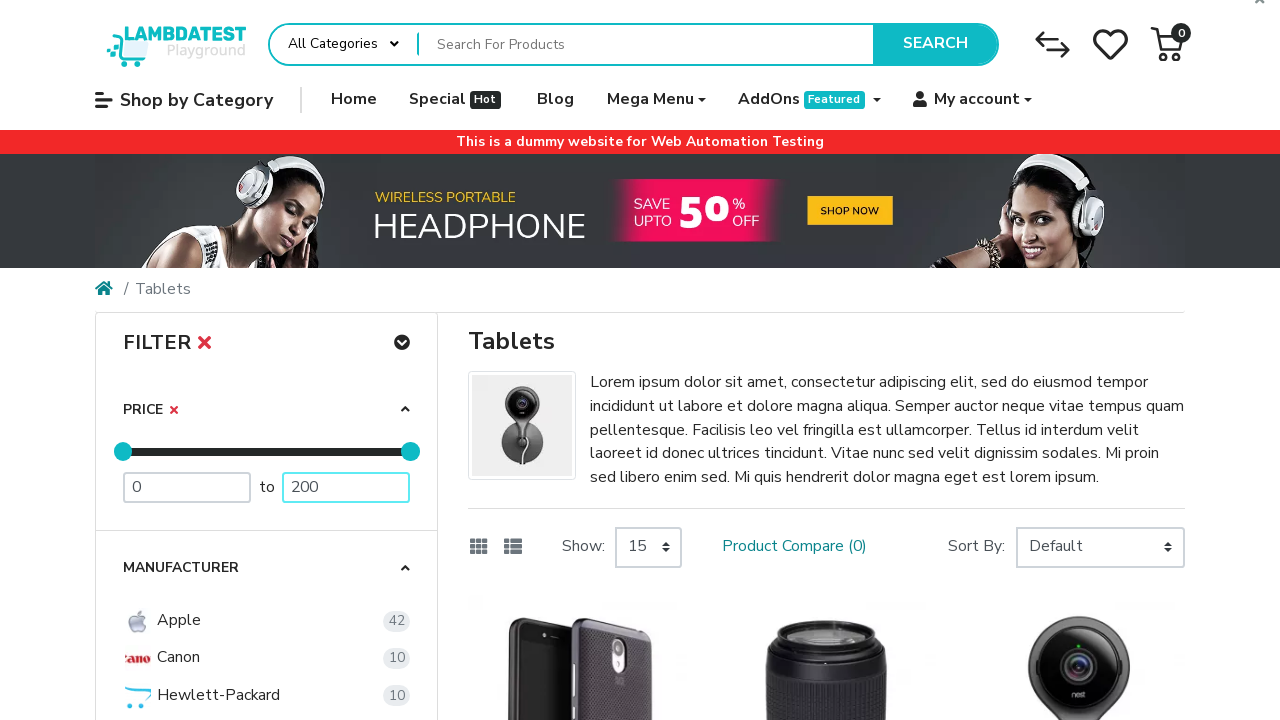

Pressed Enter to apply price range filter (0-200) on #container input[name='mz_fp[max]']
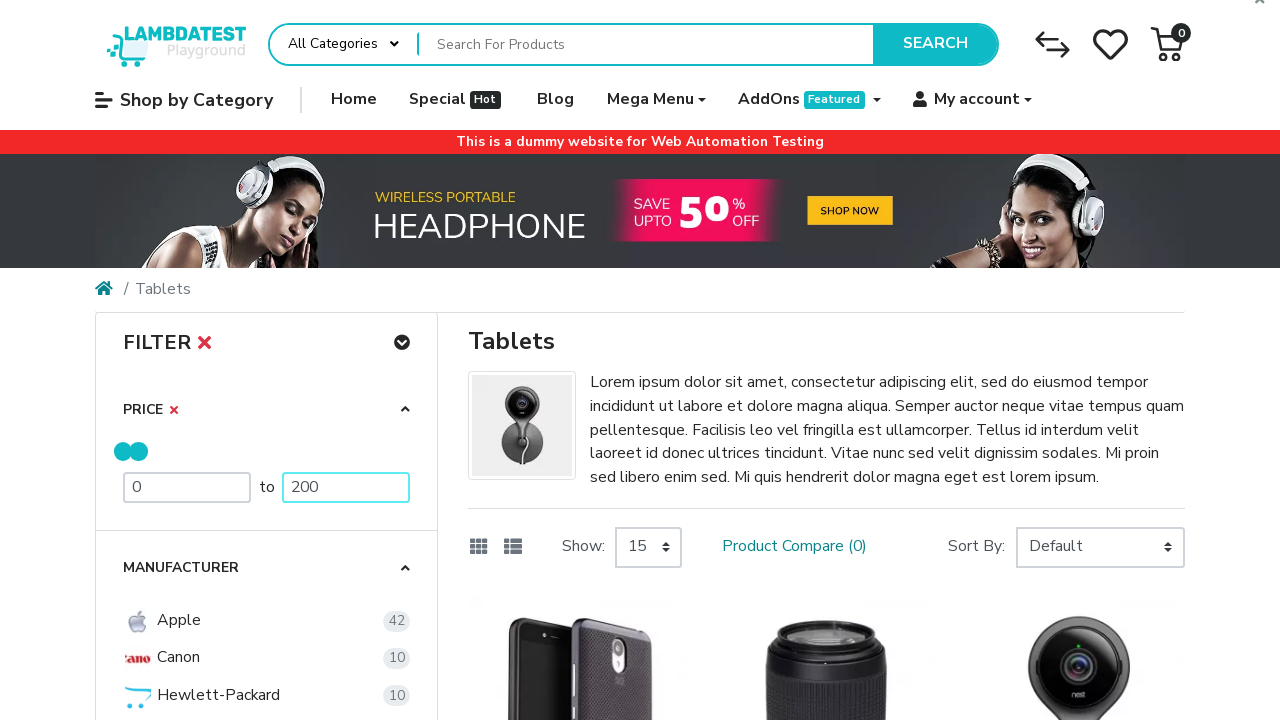

Clicked on Apple manufacturer filter at (162, 621) on #container .manufacturer .mz-filter-group-content div:first-of-type div
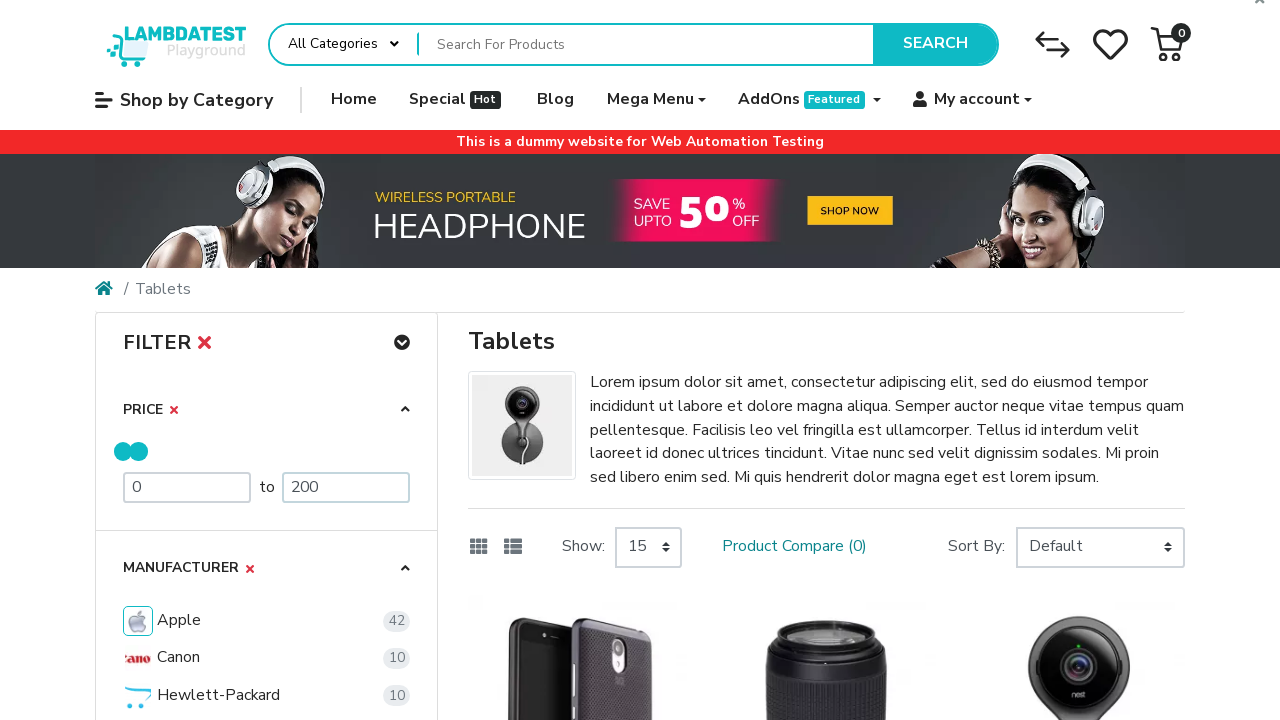

Clicked on Phones and PDAs category filter at (266, 394) on #container .module-category a:nth-of-type(5)
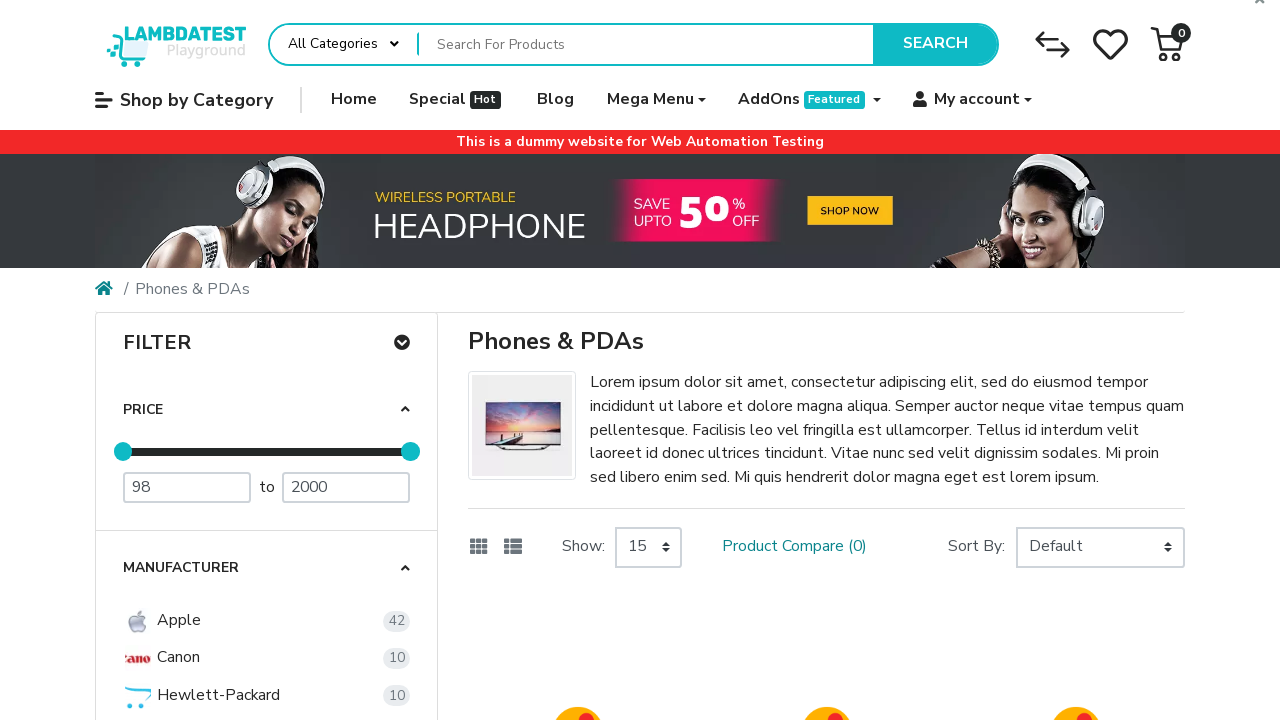

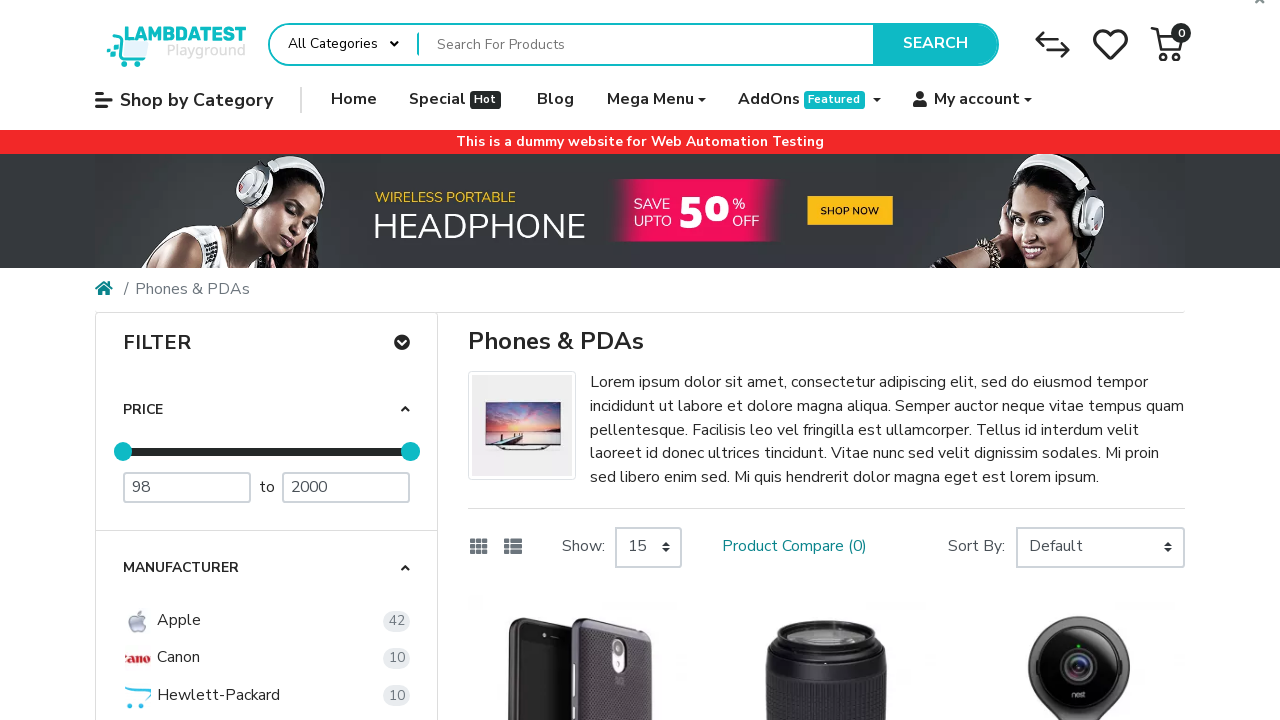